Tests form filling functionality on the Qxf2 Selenium Tutorial page by entering name, email, and phone number into their respective text fields.

Starting URL: http://qxf2.com/selenium-tutorial-main

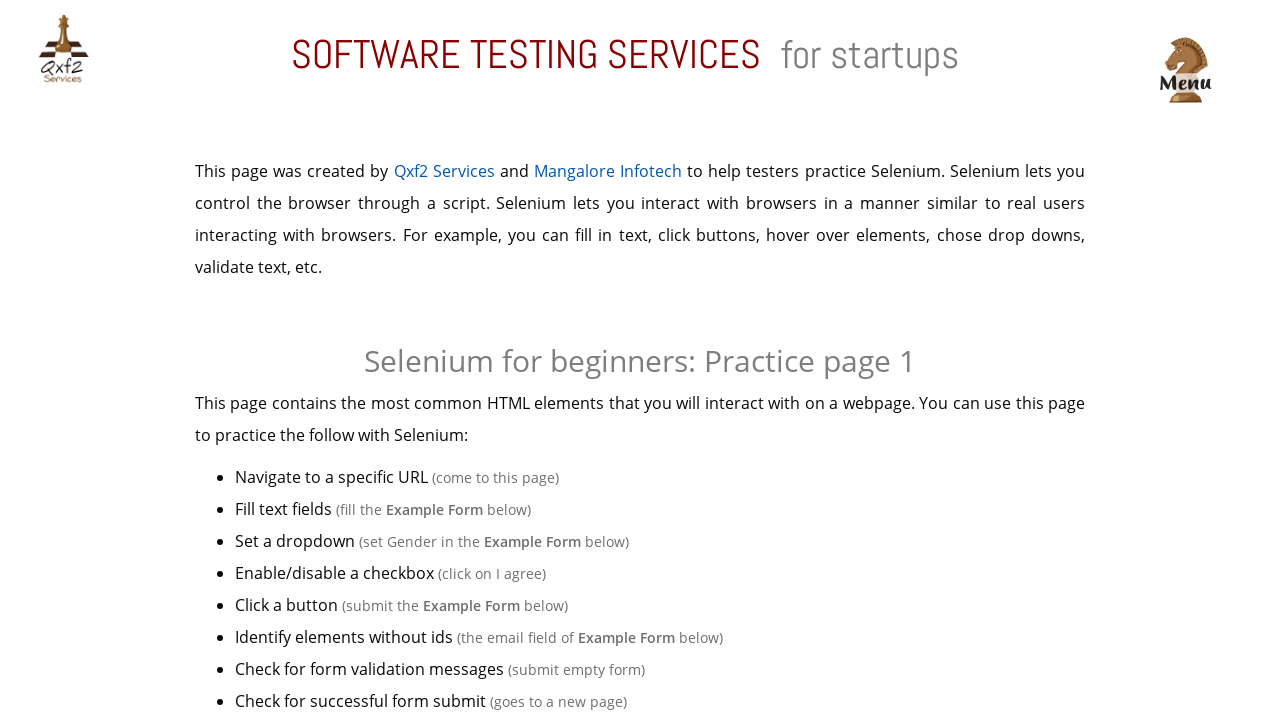

Filled name field with 'Marcus_Chen' on input#name
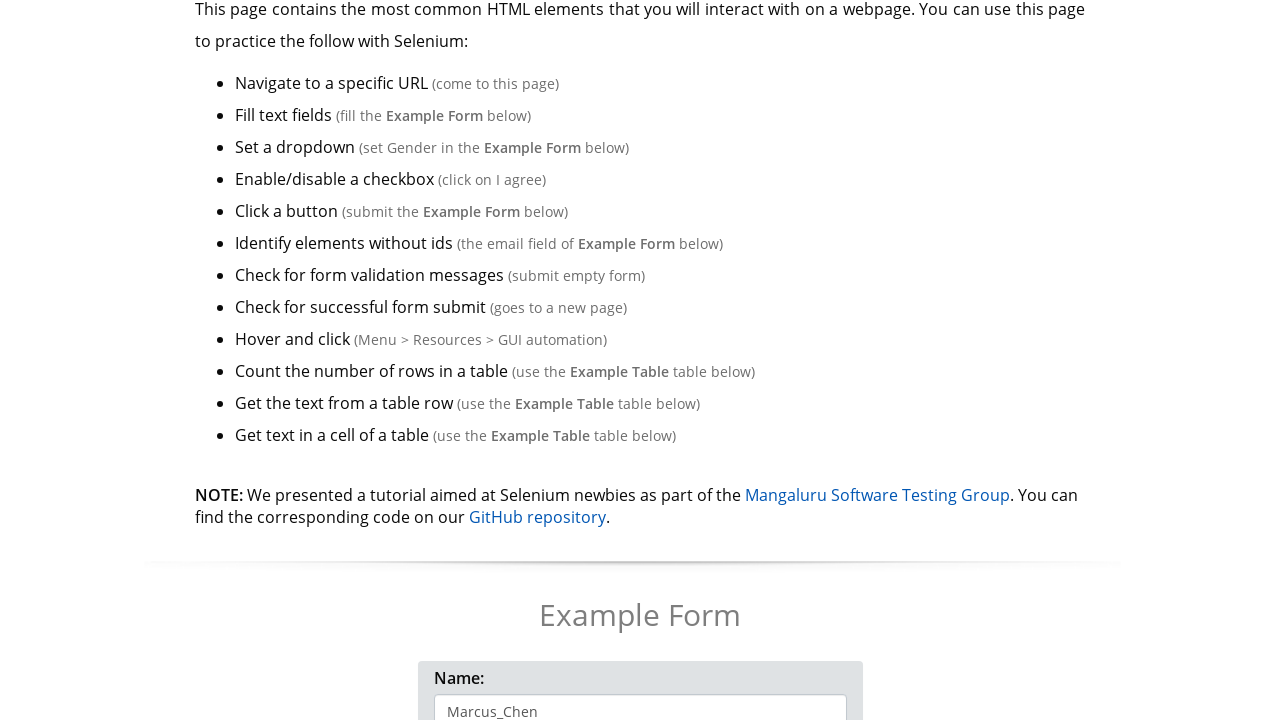

Filled email field with 'marcus.chen@testmail.com' on input[type='email']
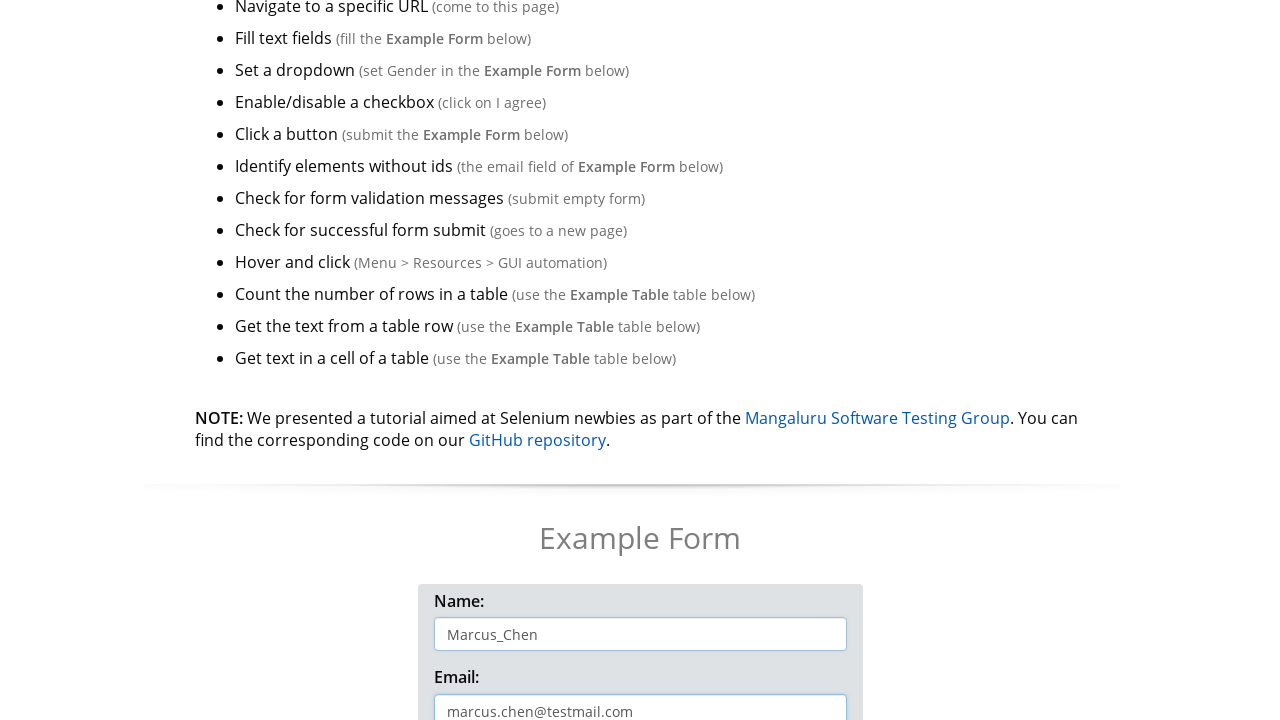

Filled phone number field with '7823941056' on input#phone
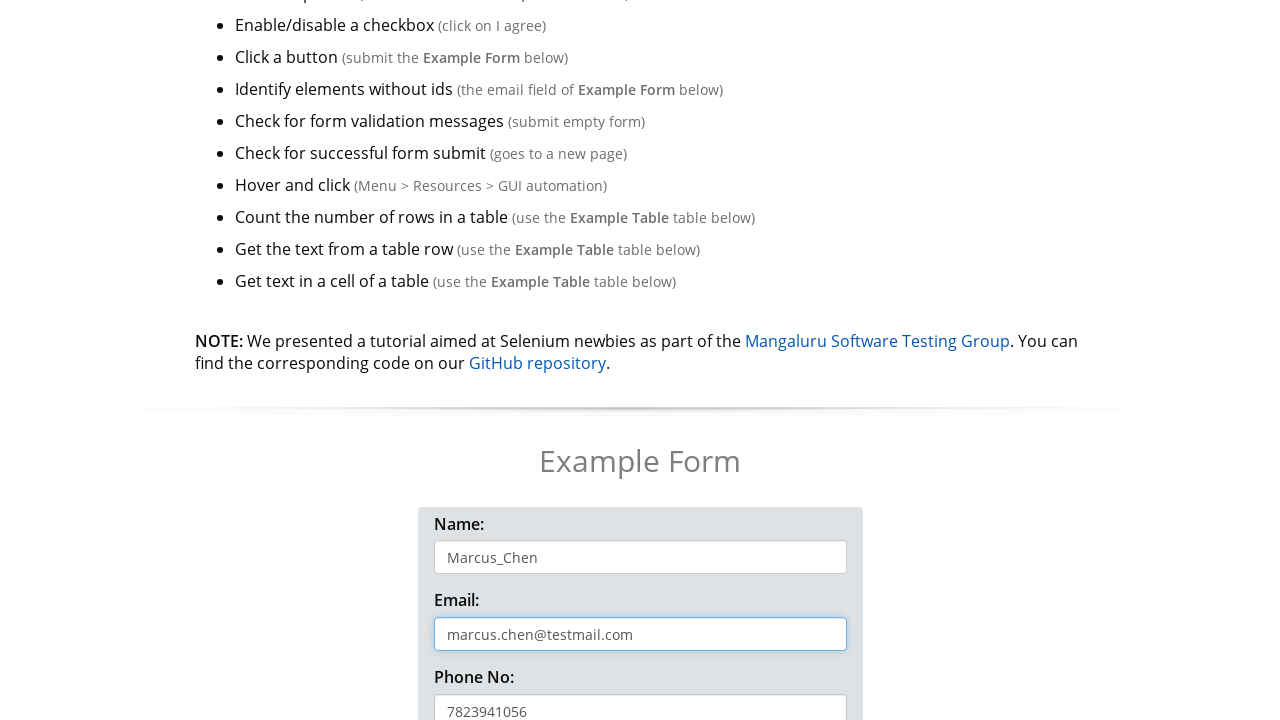

Waited 1 second to view the completed form
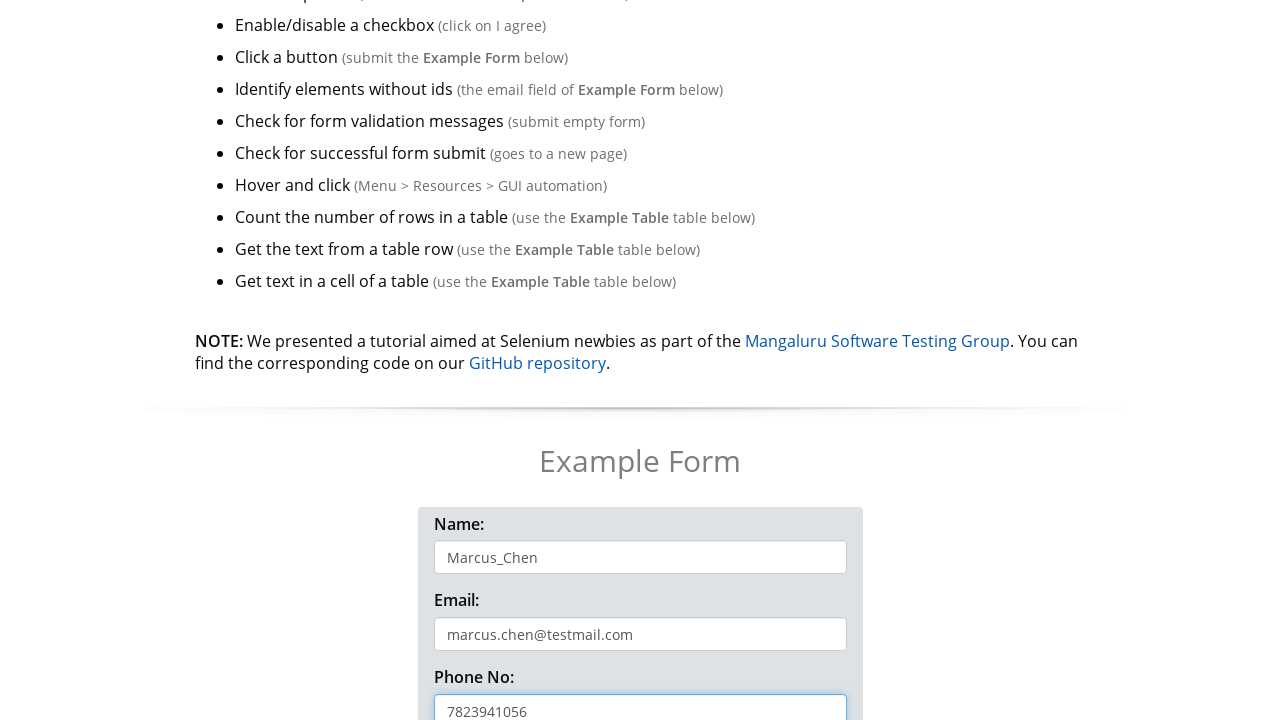

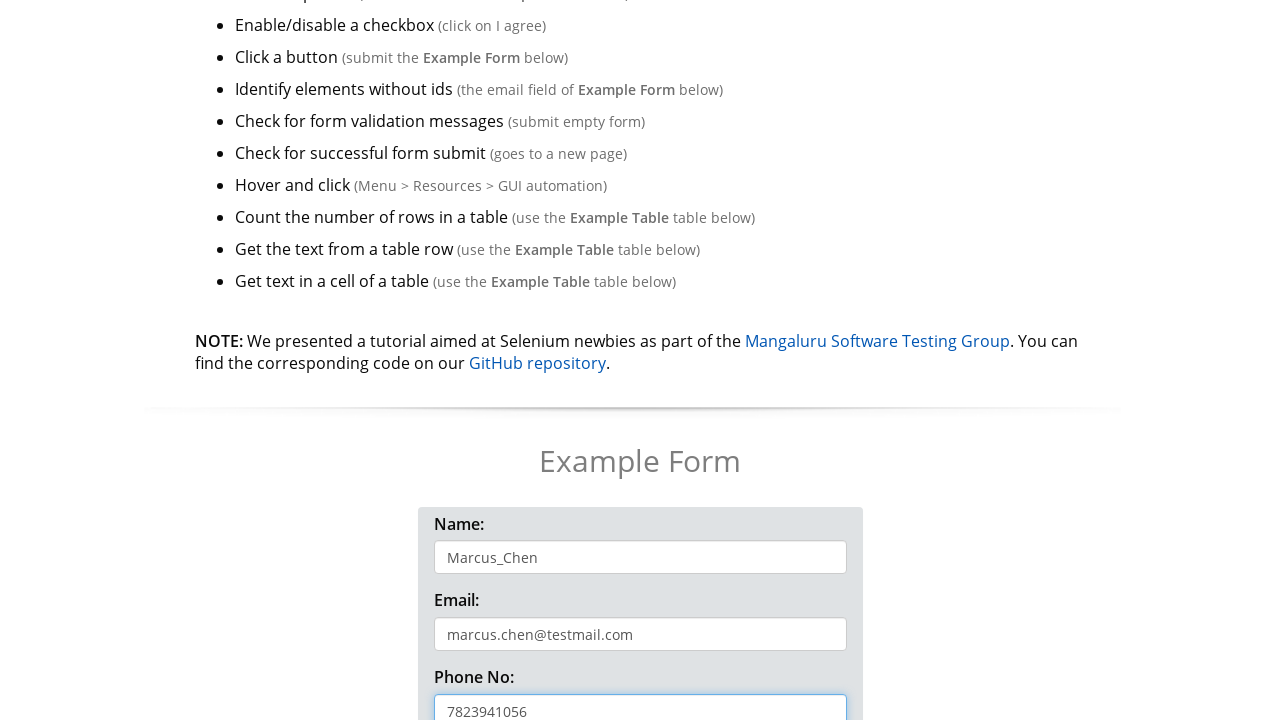